Tests a simple input form by entering text and submitting it with Enter key, then verifying the result is displayed

Starting URL: https://www.qa-practice.com/elements/input/simple

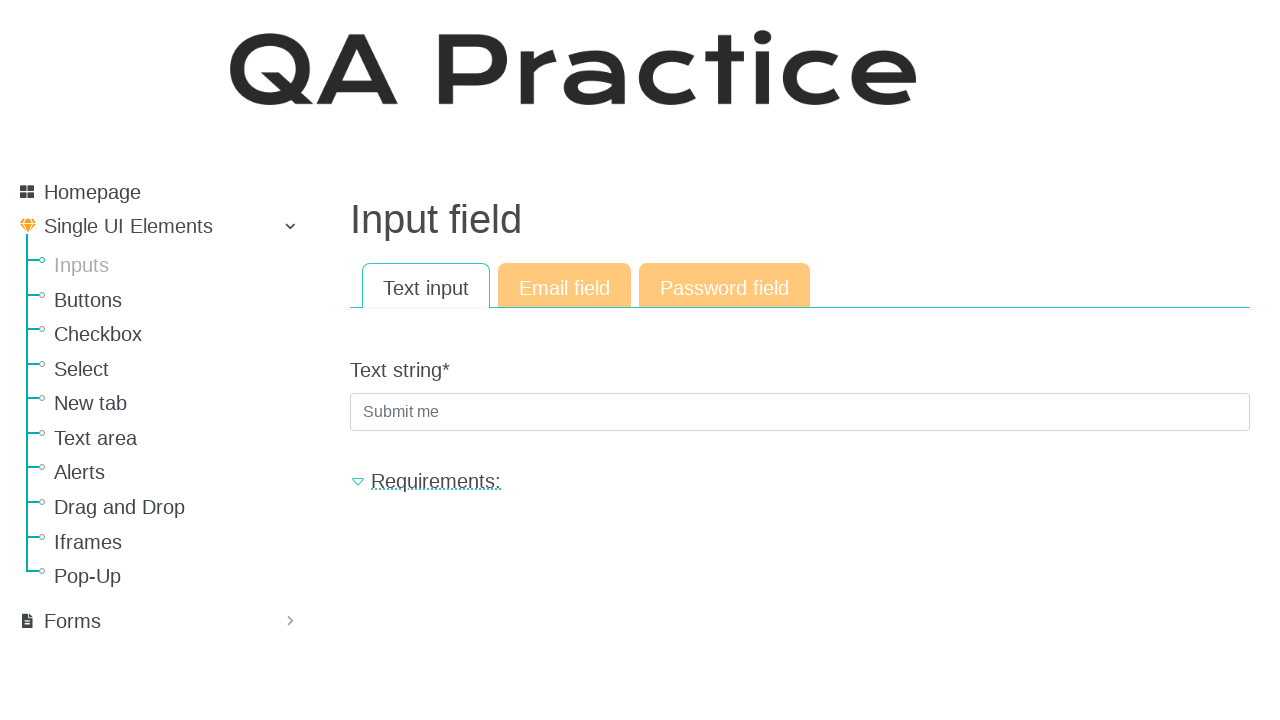

Filled text input field with 'test_first_step' on input[name='text_string']
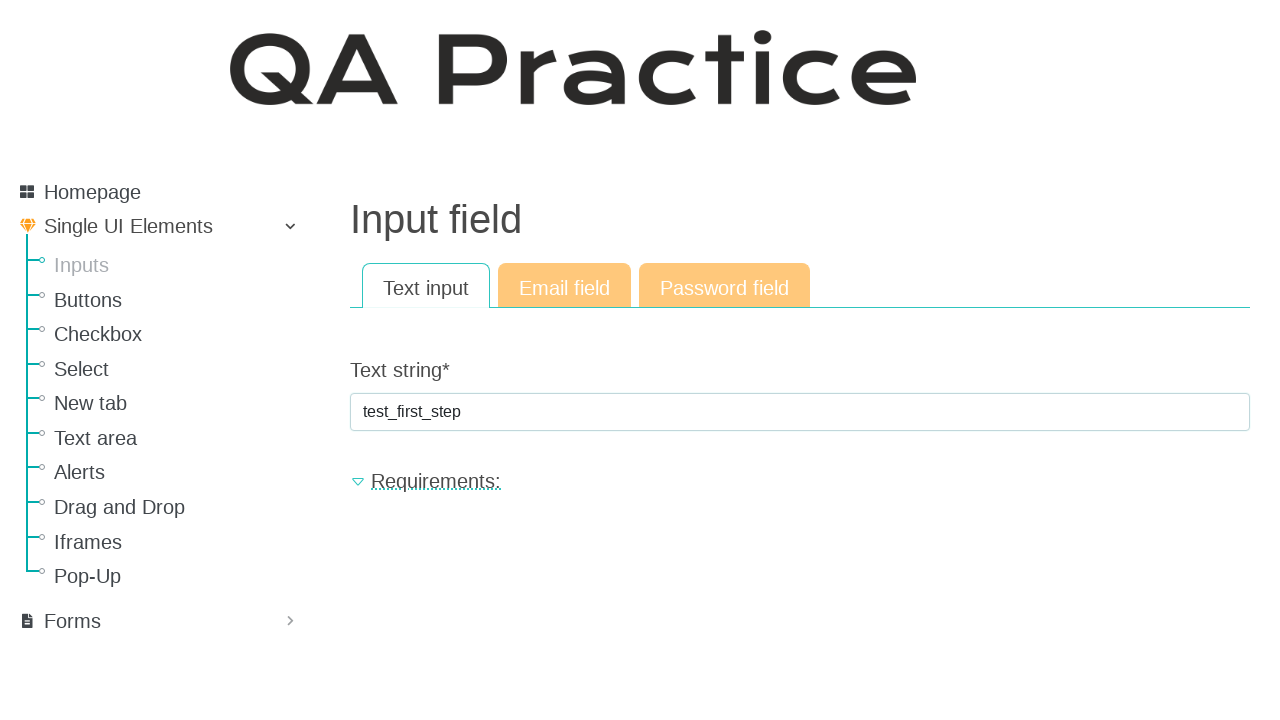

Pressed Enter key to submit the form on input[name='text_string']
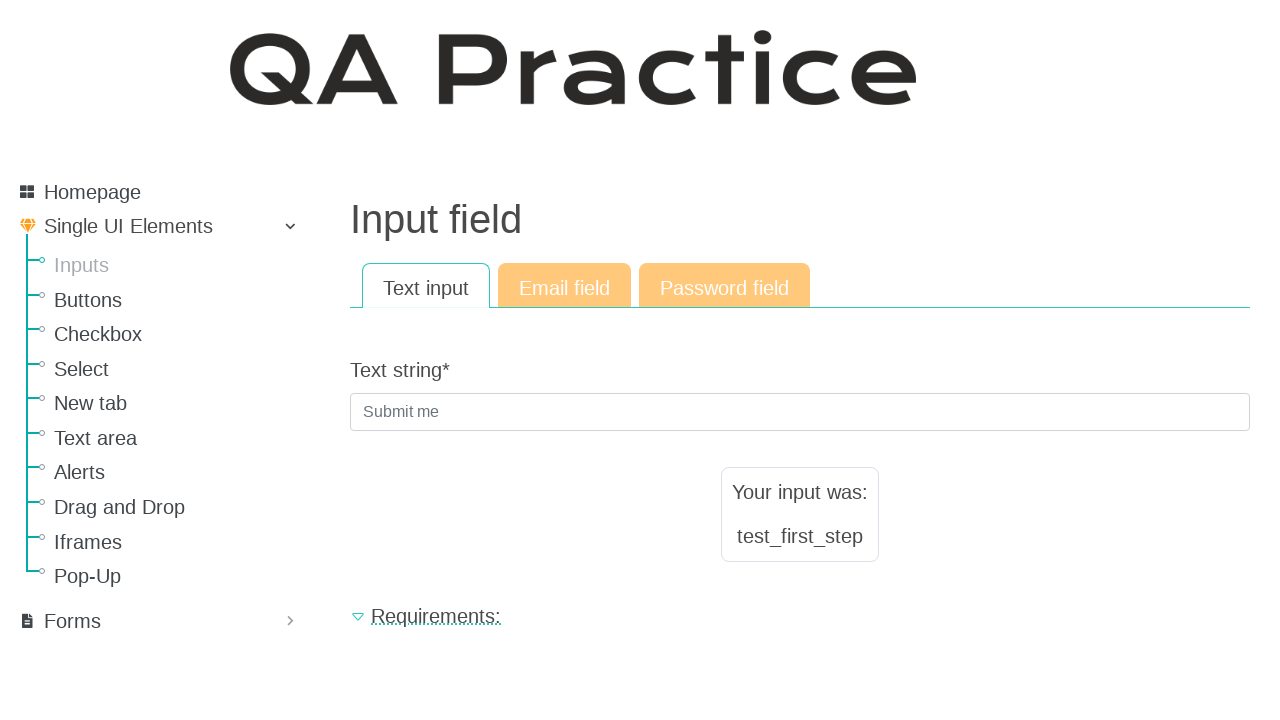

Result element appeared after form submission
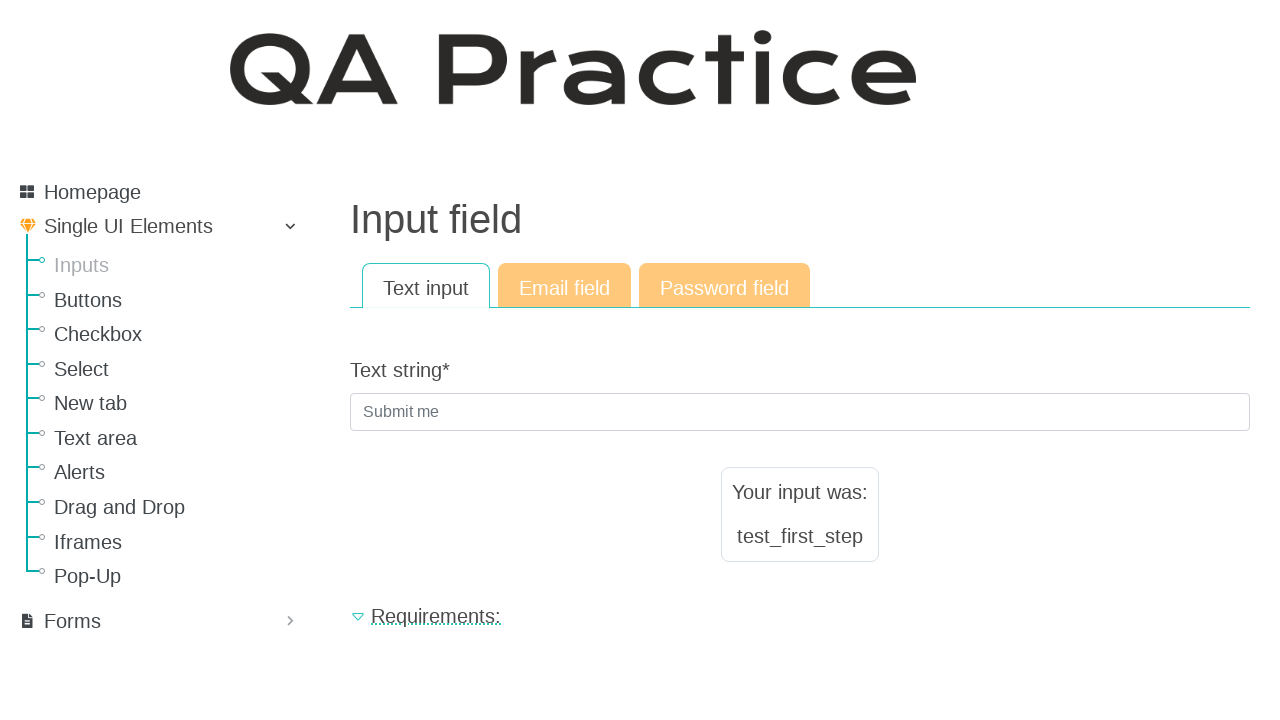

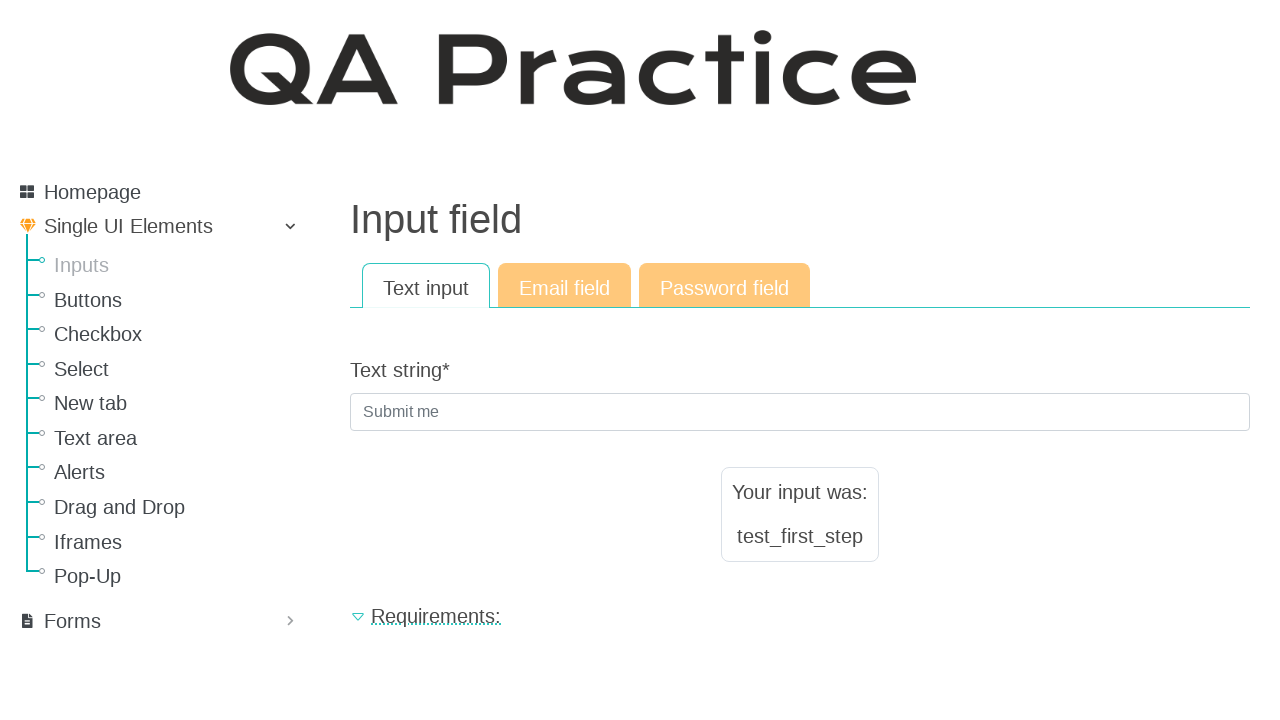